Navigates to Goodinfo Taiwan stock information website, searches for a stock by code, and clicks on the "經營績效" (Business Performance) link to view performance data.

Starting URL: https://goodinfo.tw/tw/index.asp

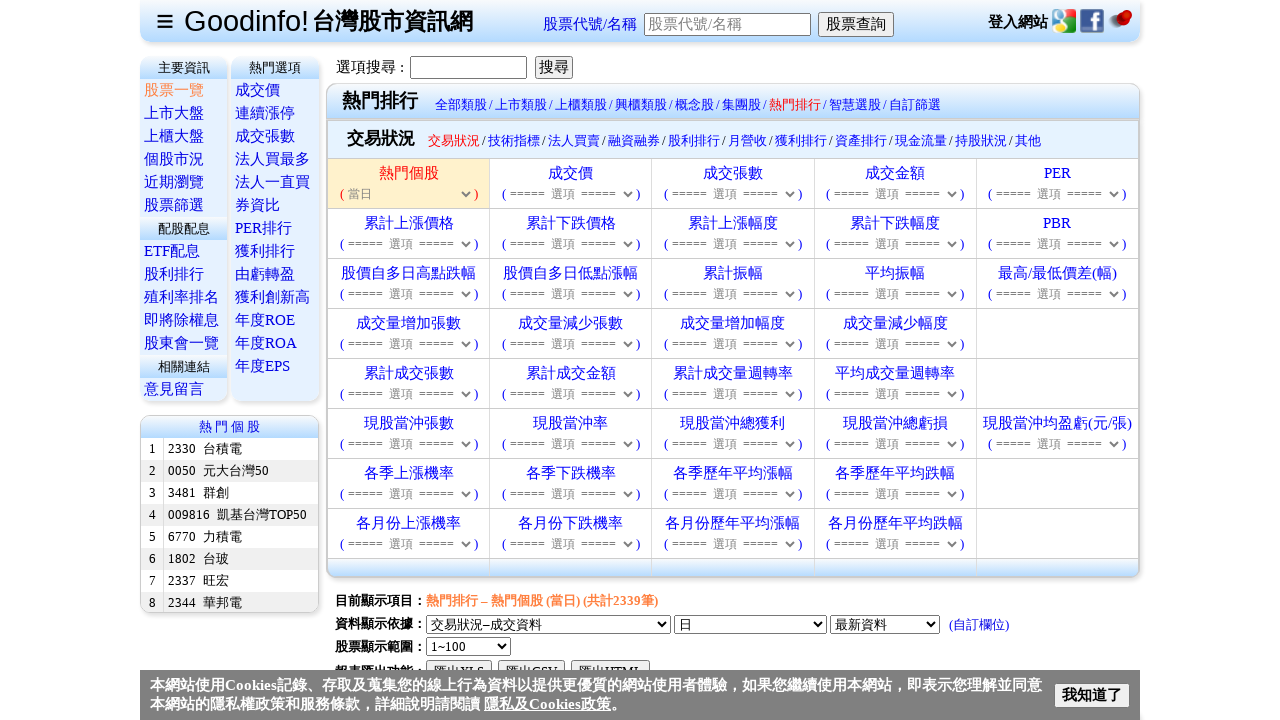

Filled stock code search box with '2330' on #txtStockCode
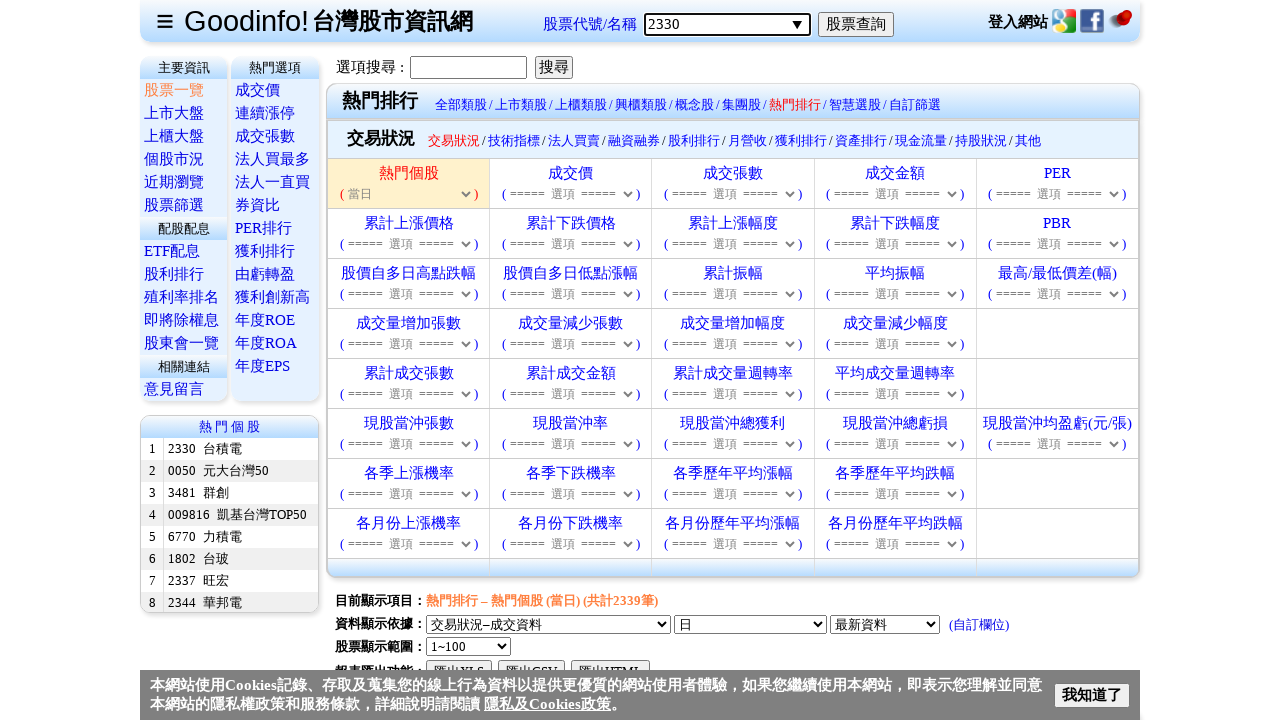

Pressed Enter to search for stock code on #txtStockCode
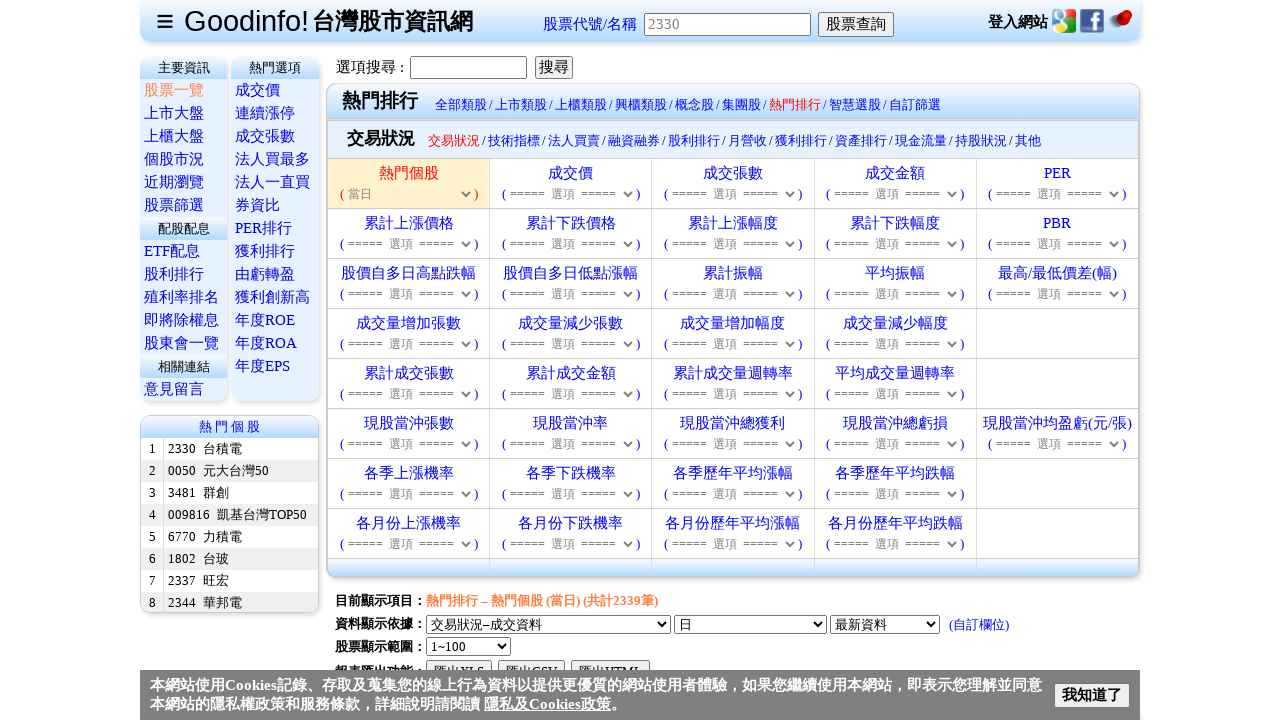

Waited for search results page to load
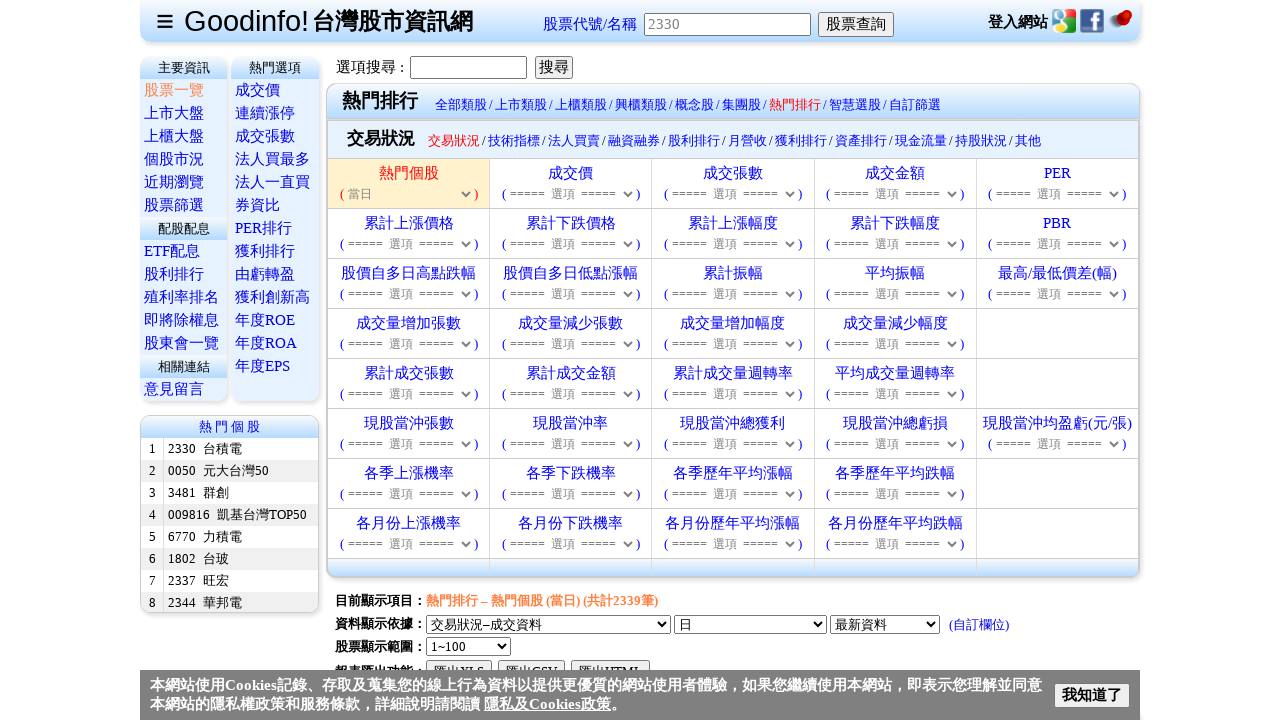

Clicked on '經營績效' (Business Performance) link at (174, 423) on text=經營績效
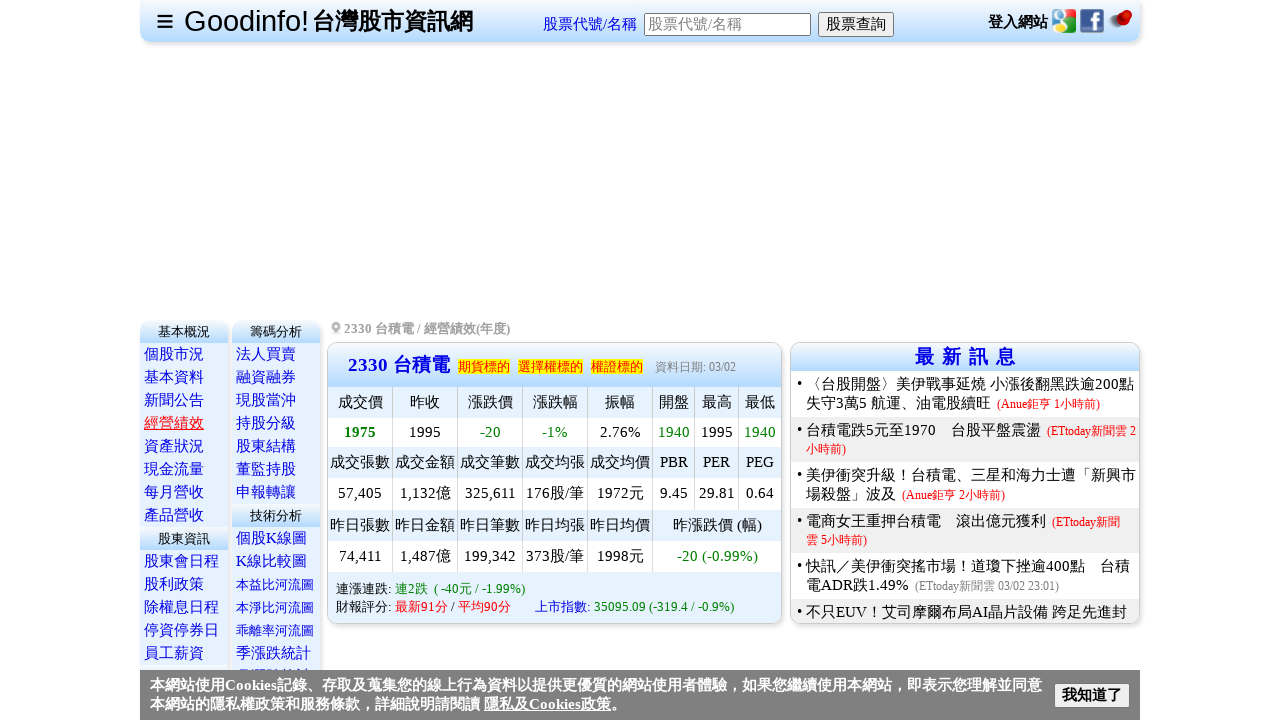

Waited for business performance page to load
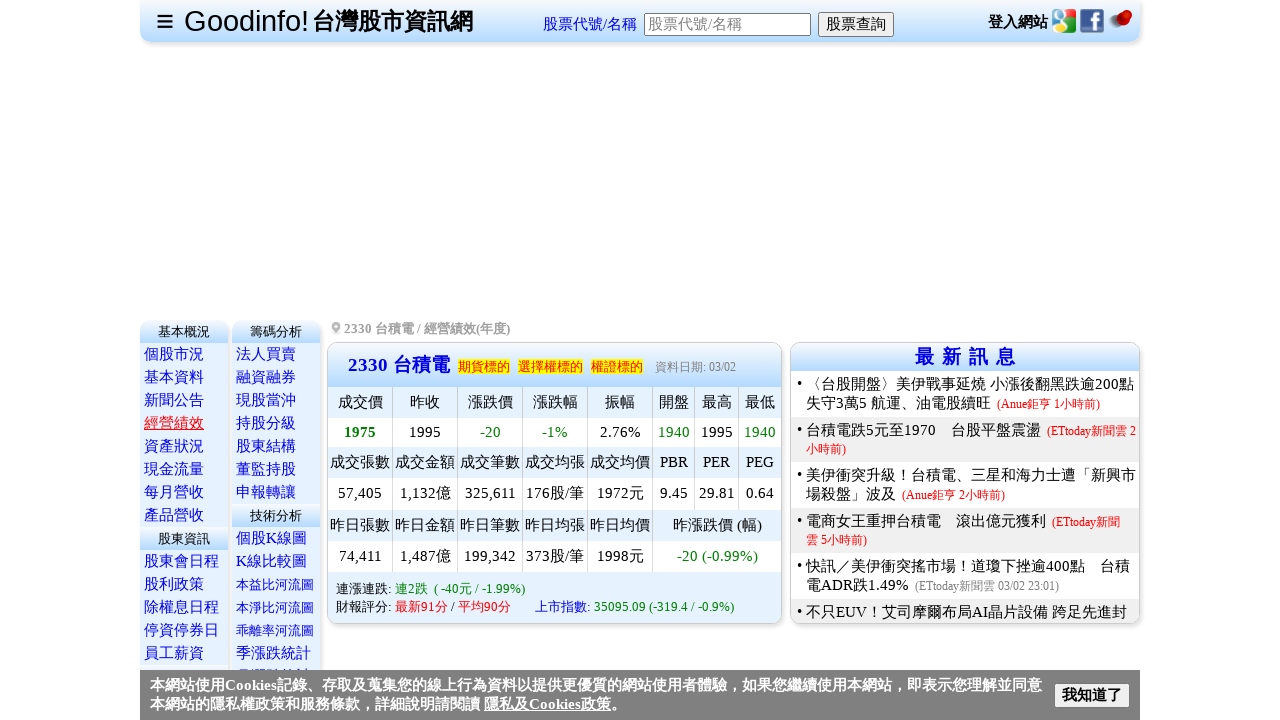

Scrolled down to view performance data
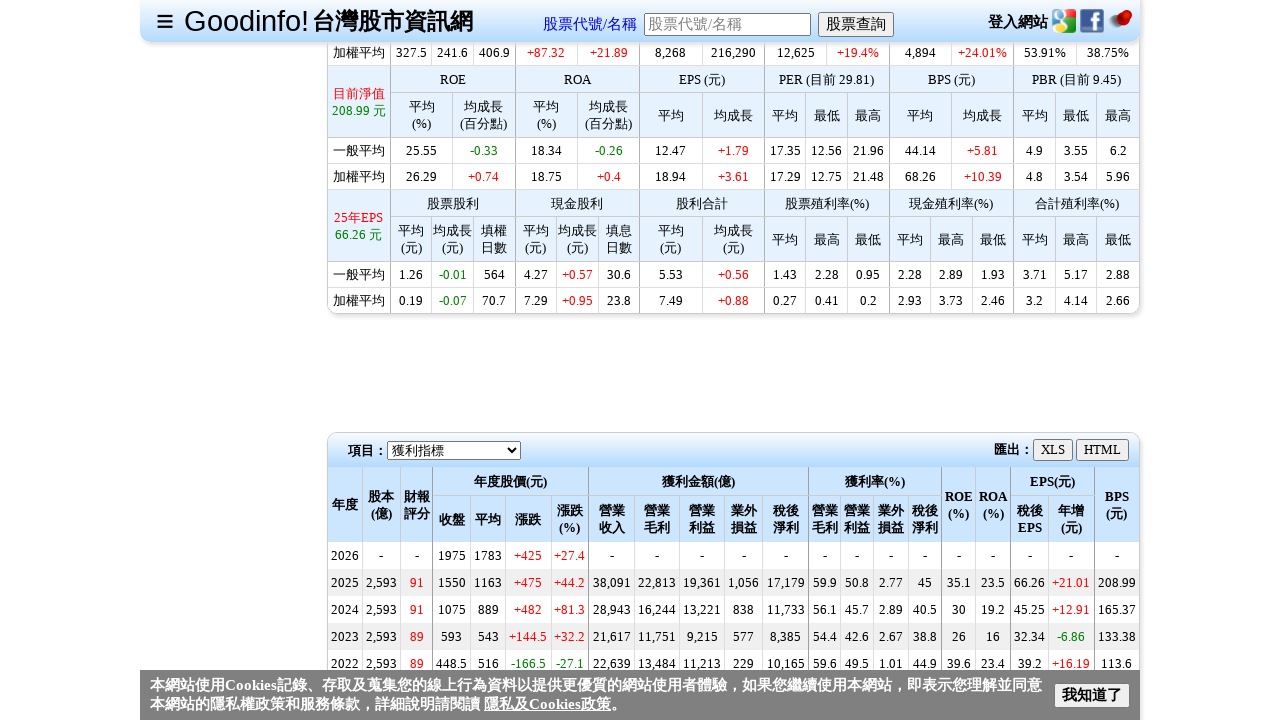

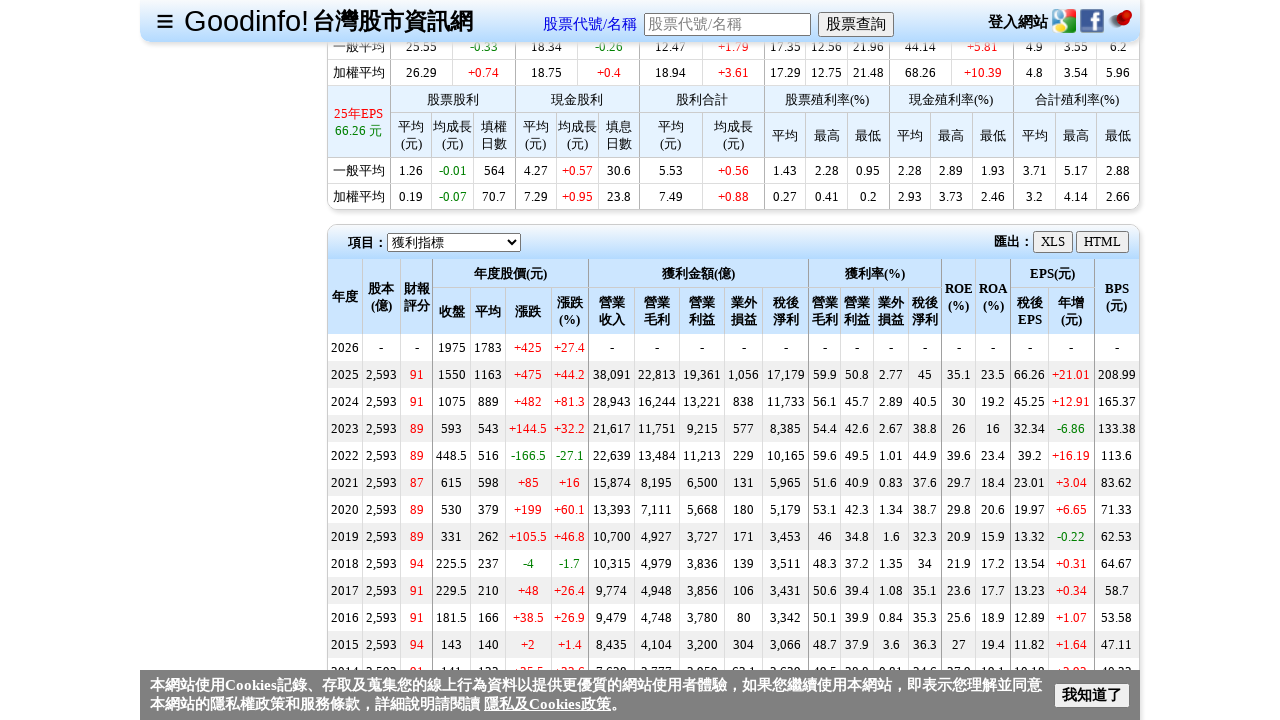